Tests the display status of various form elements including email textbox, education textarea, age radio button, and user name text

Starting URL: https://automationfc.github.io/basic-form/index.html

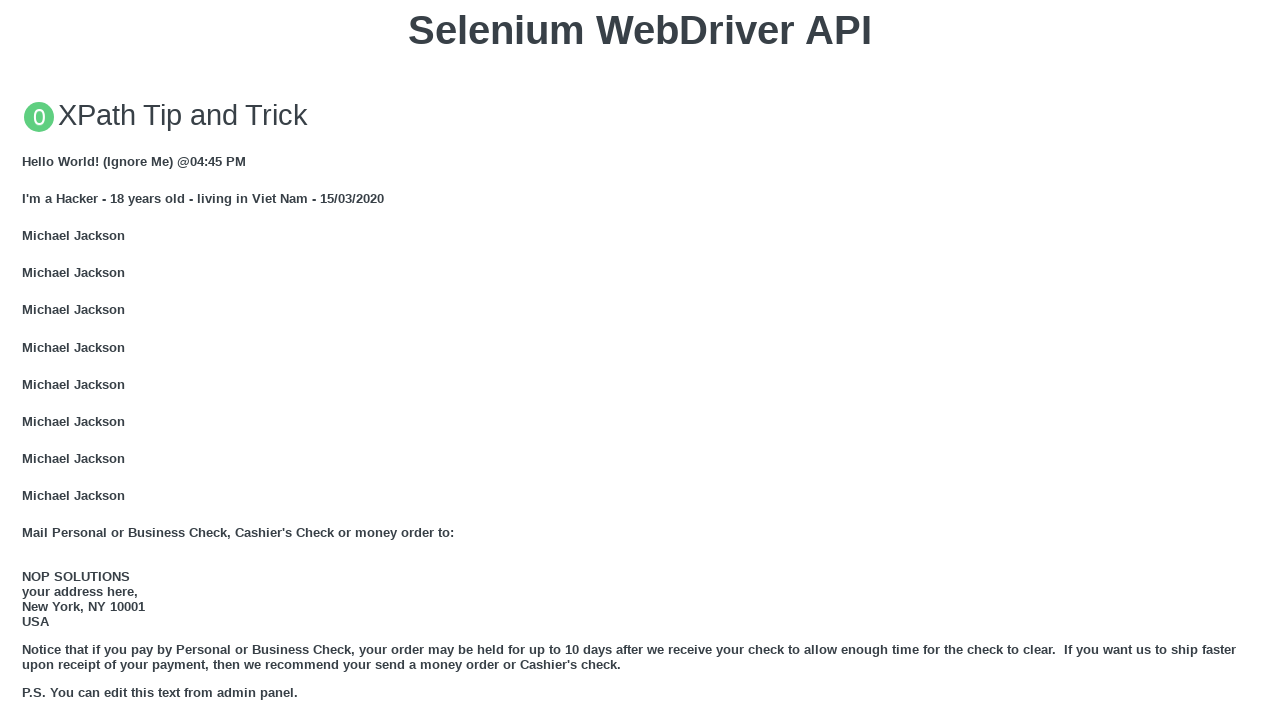

Navigated to basic form test page
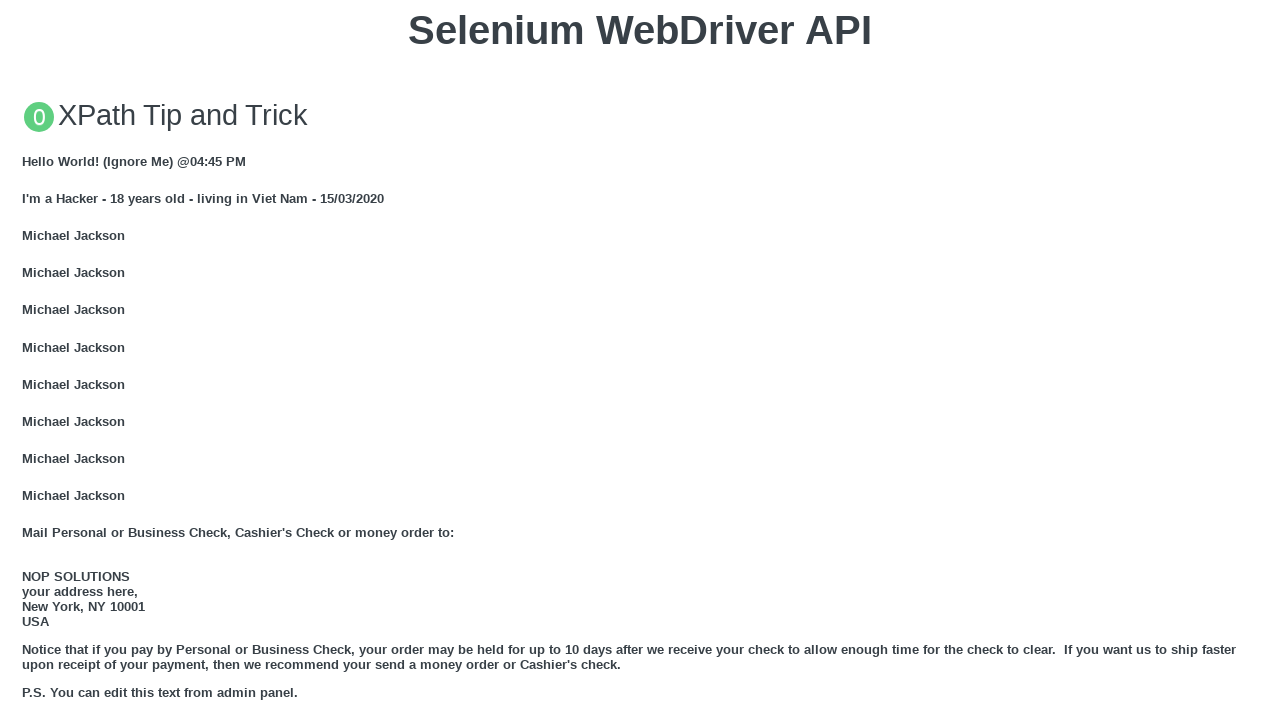

Email textbox is visible
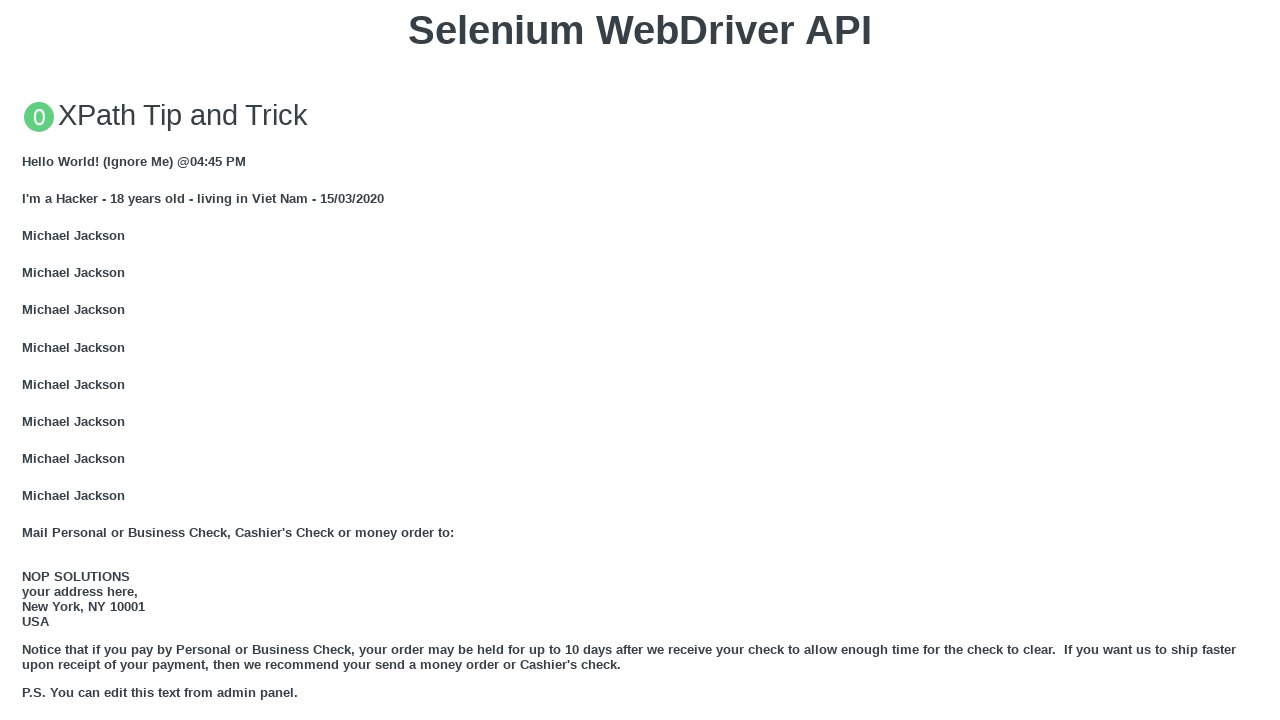

Filled email textbox with 'Automation Testing' on #mail
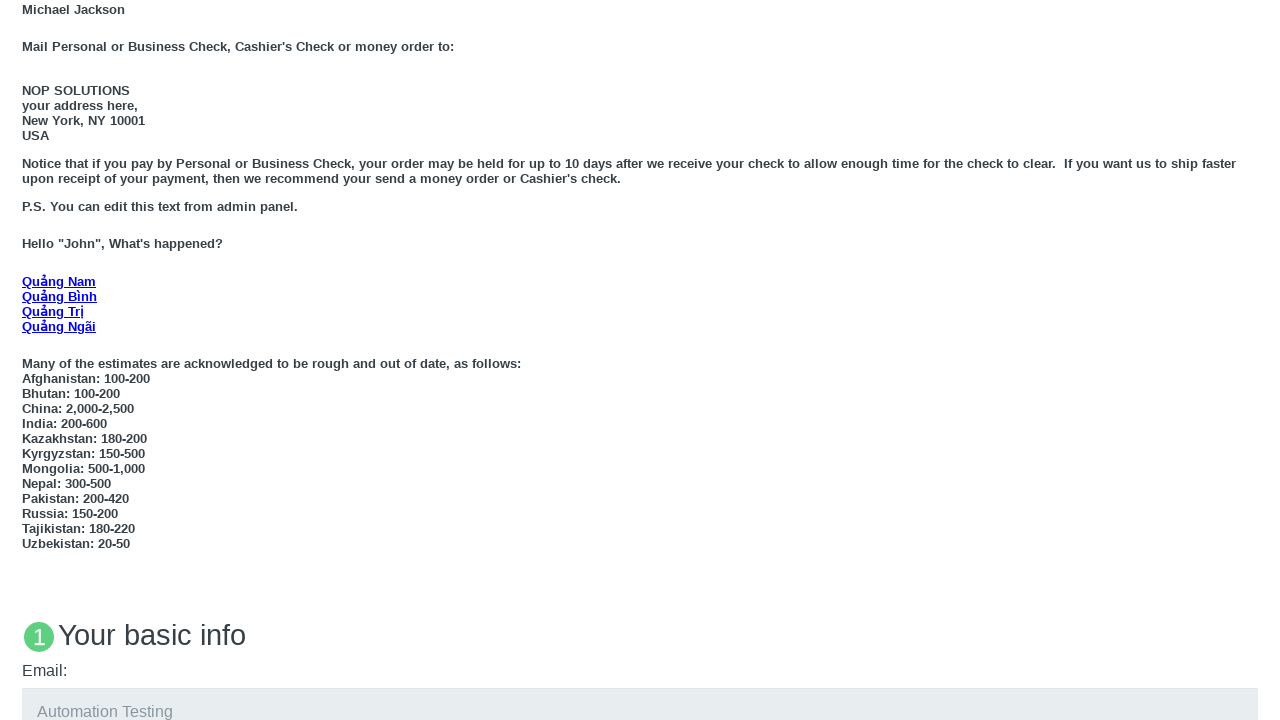

Education textarea is visible
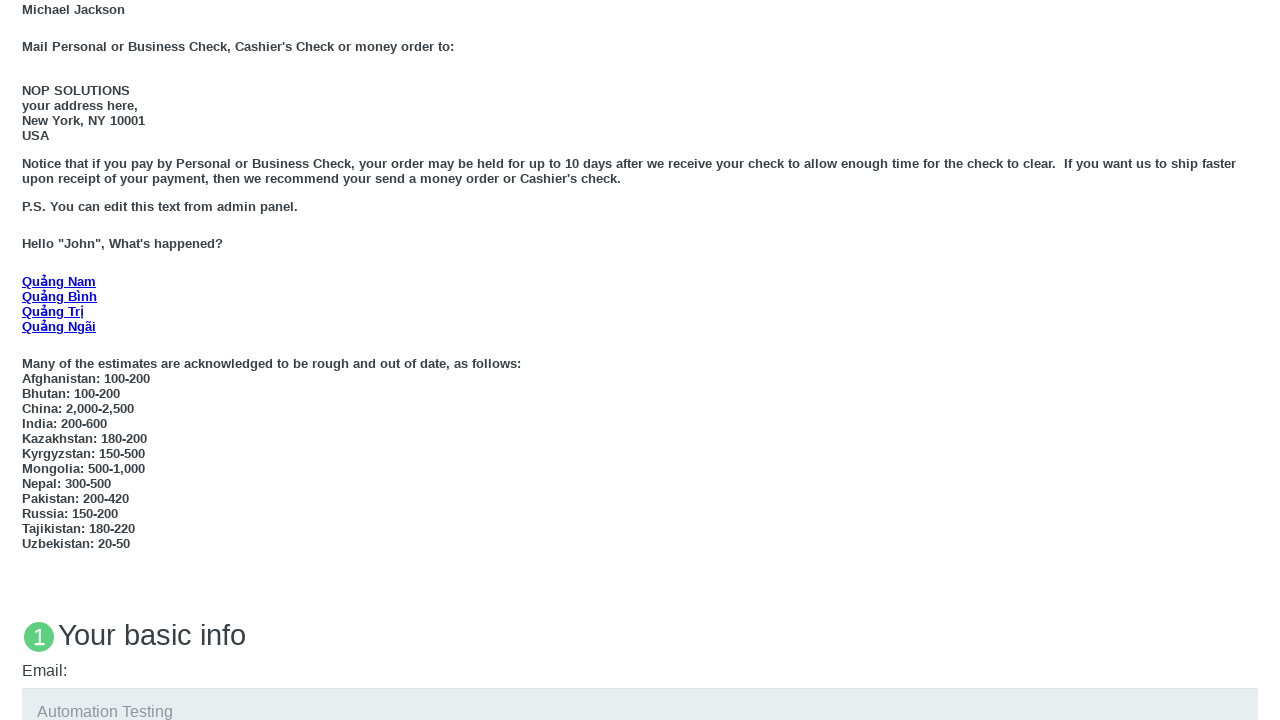

Filled education textarea with 'Automation Testing' on #edu
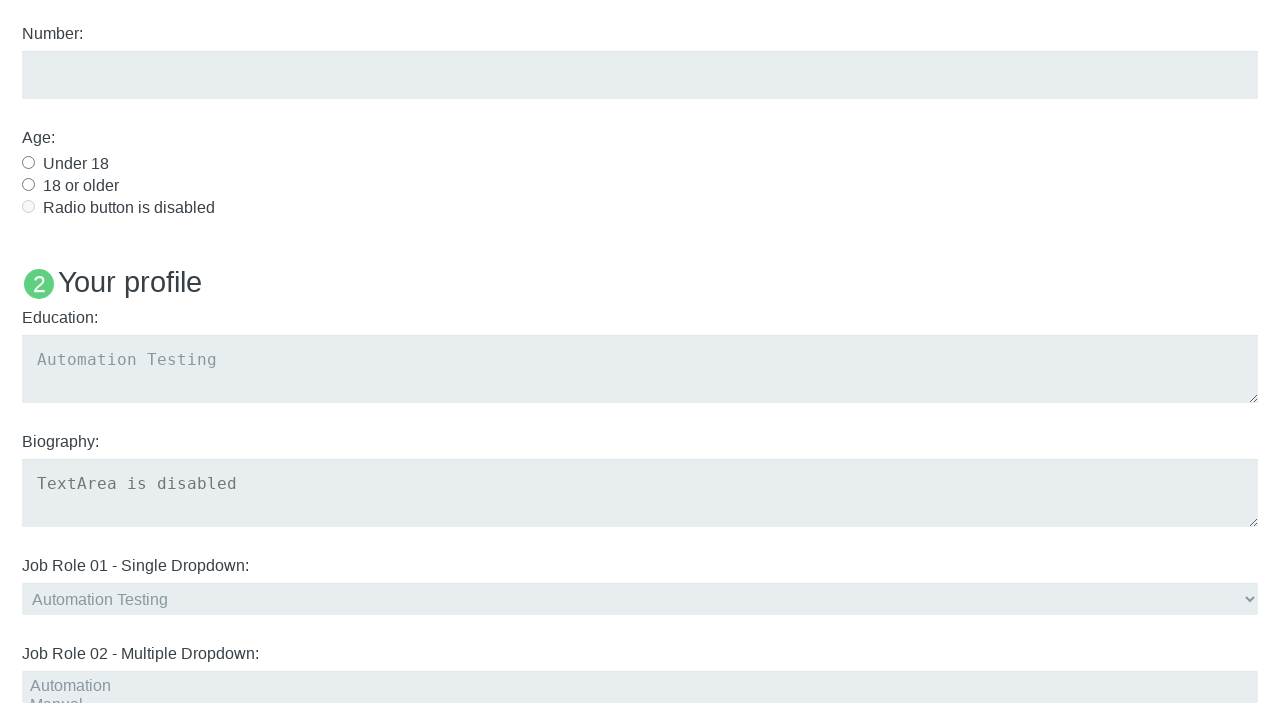

Age under 18 radio button is visible
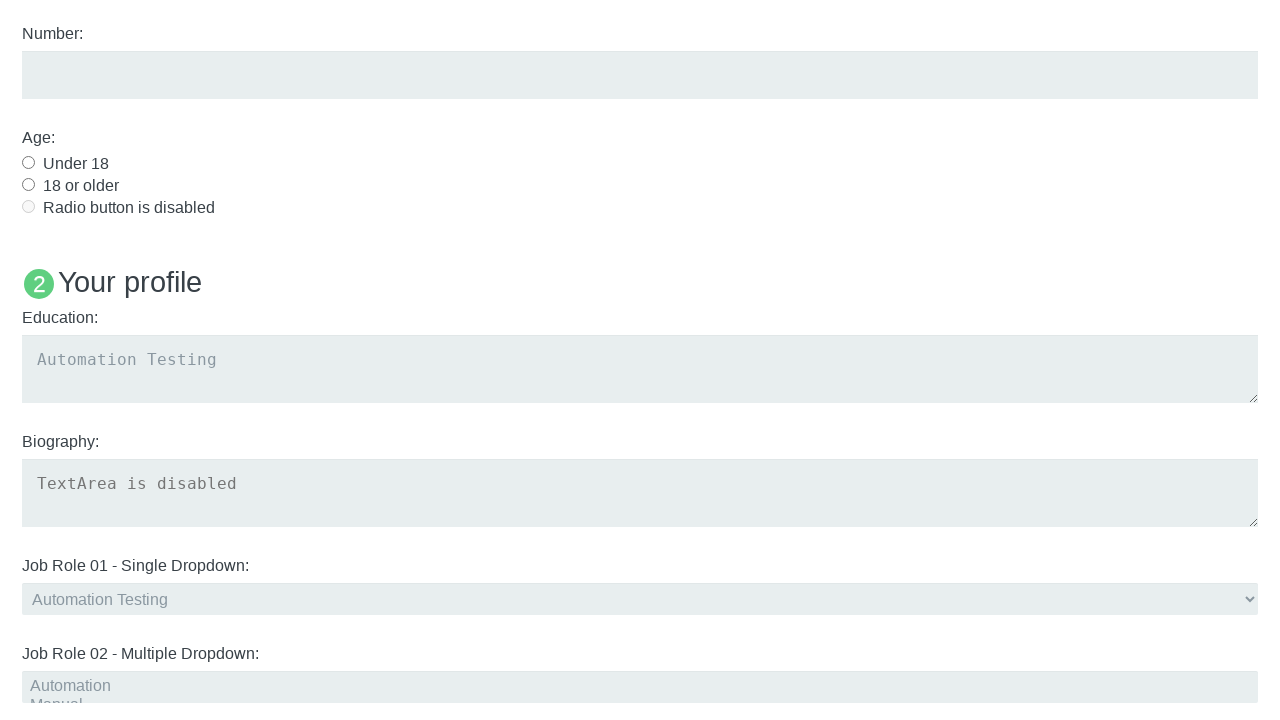

Clicked age under 18 radio button at (28, 162) on #under_18
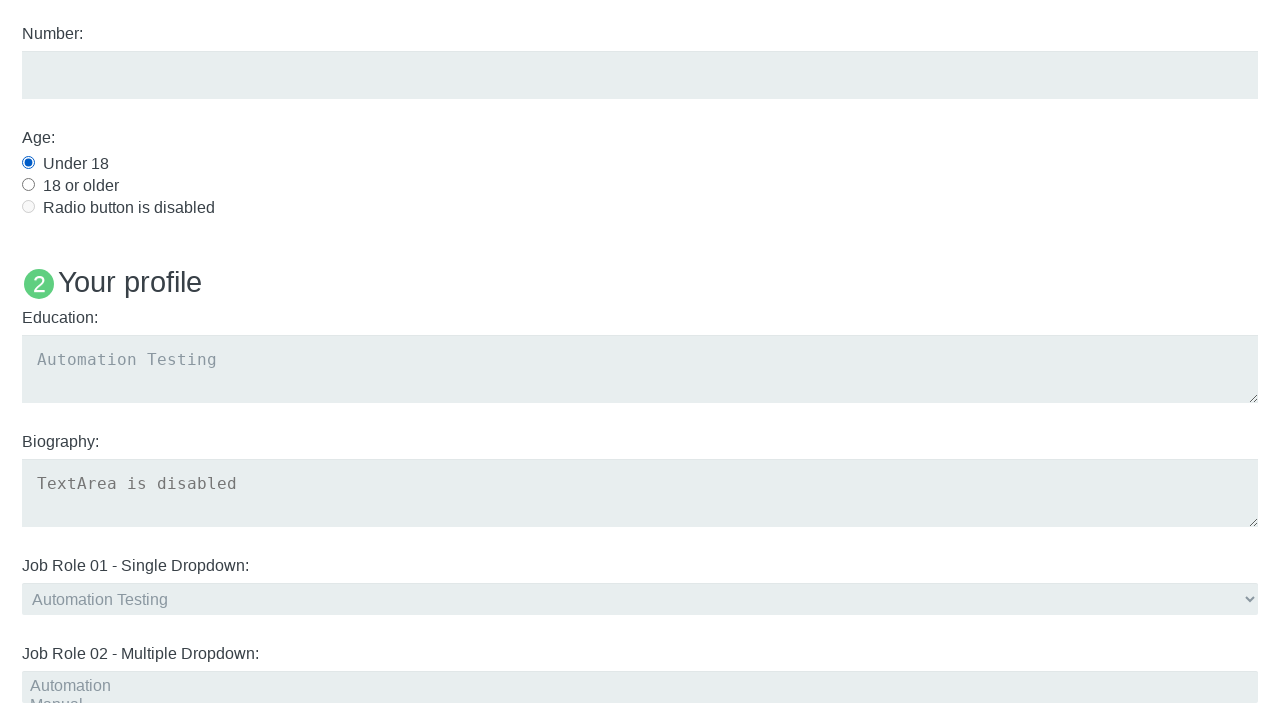

Name User5 text element is not visible
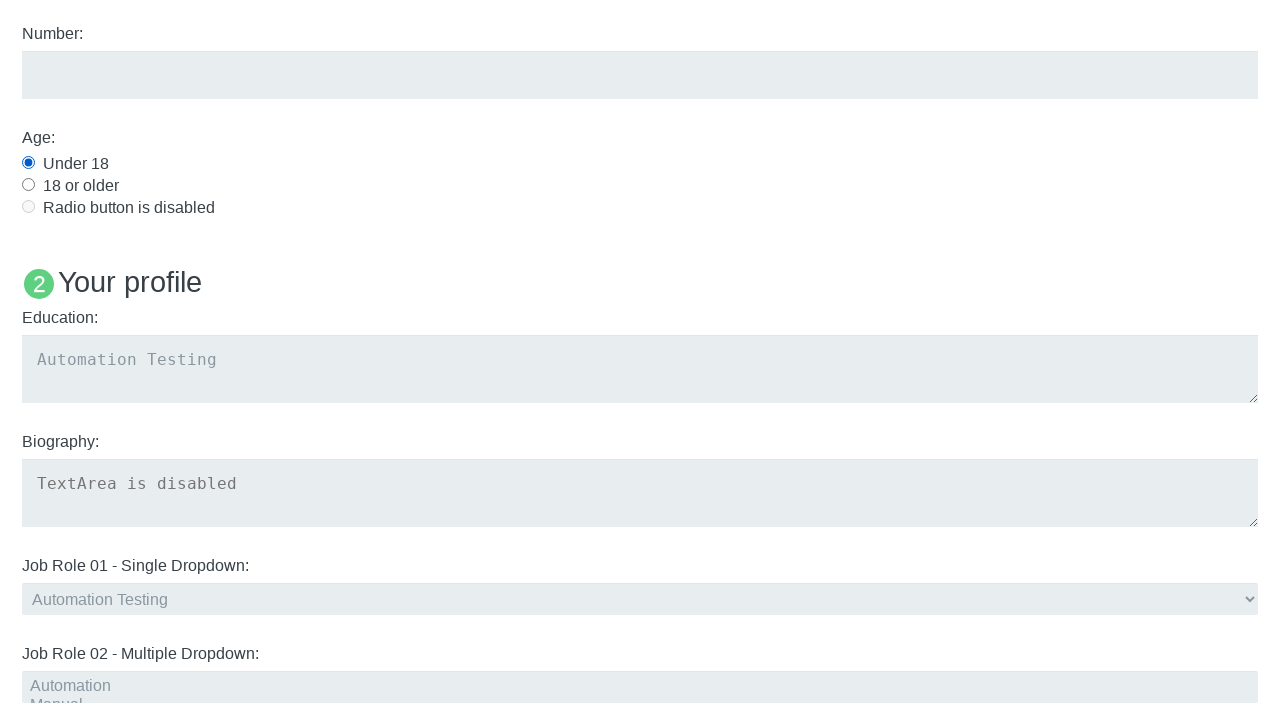

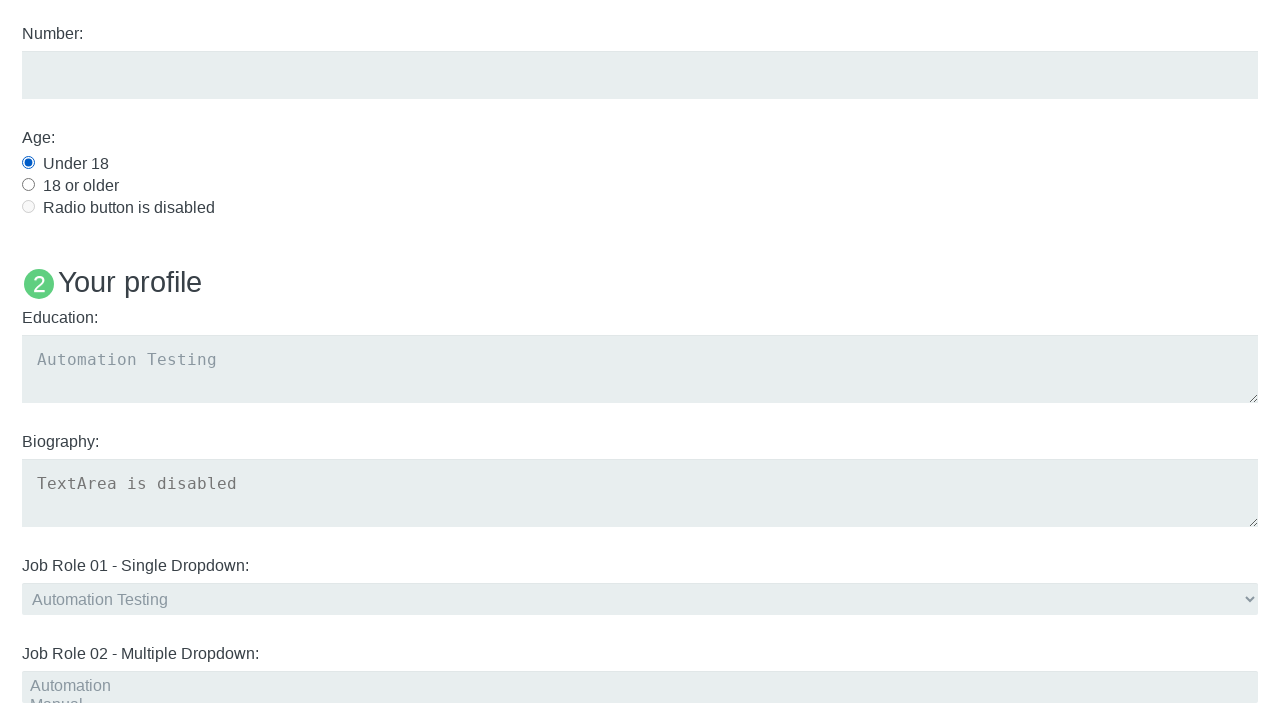